Tests navigation to the Fleet page by hovering over the "About Us" section in the footer and clicking the Fleet link

Starting URL: http://spicejet.com/

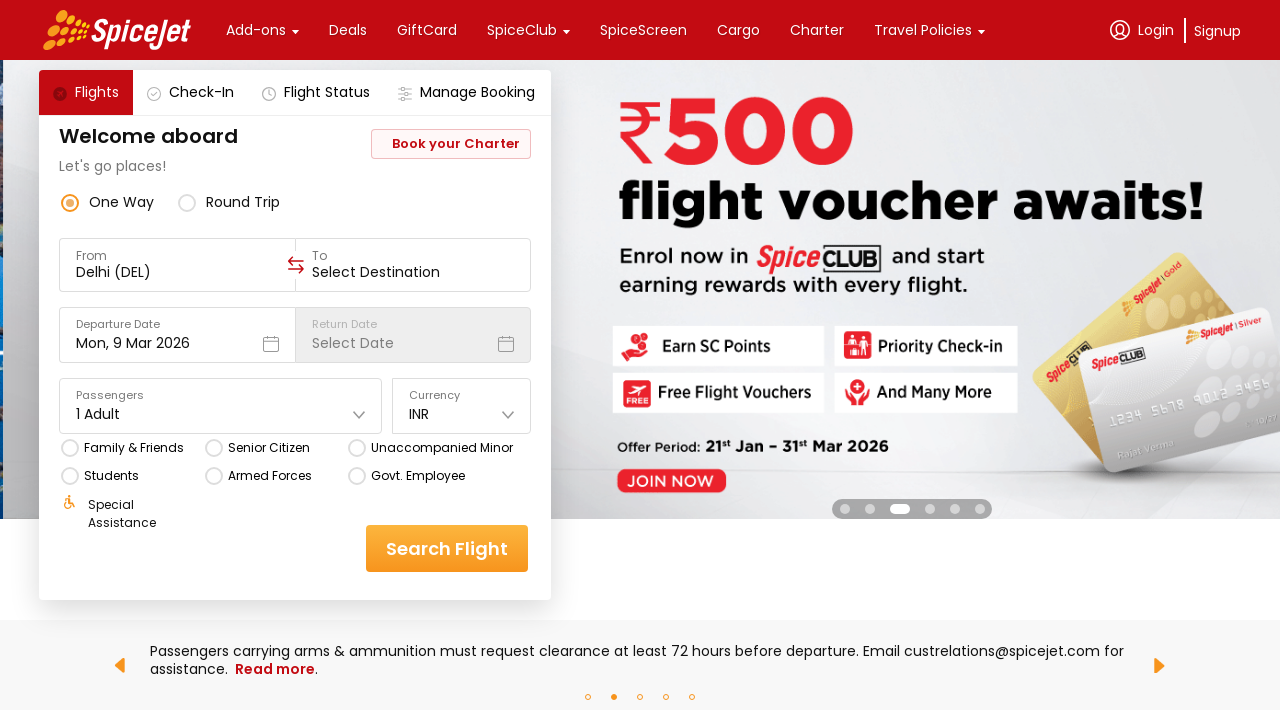

Hovered over 'About Us' section in the footer at (147, 366) on xpath=//*[.='About Us']
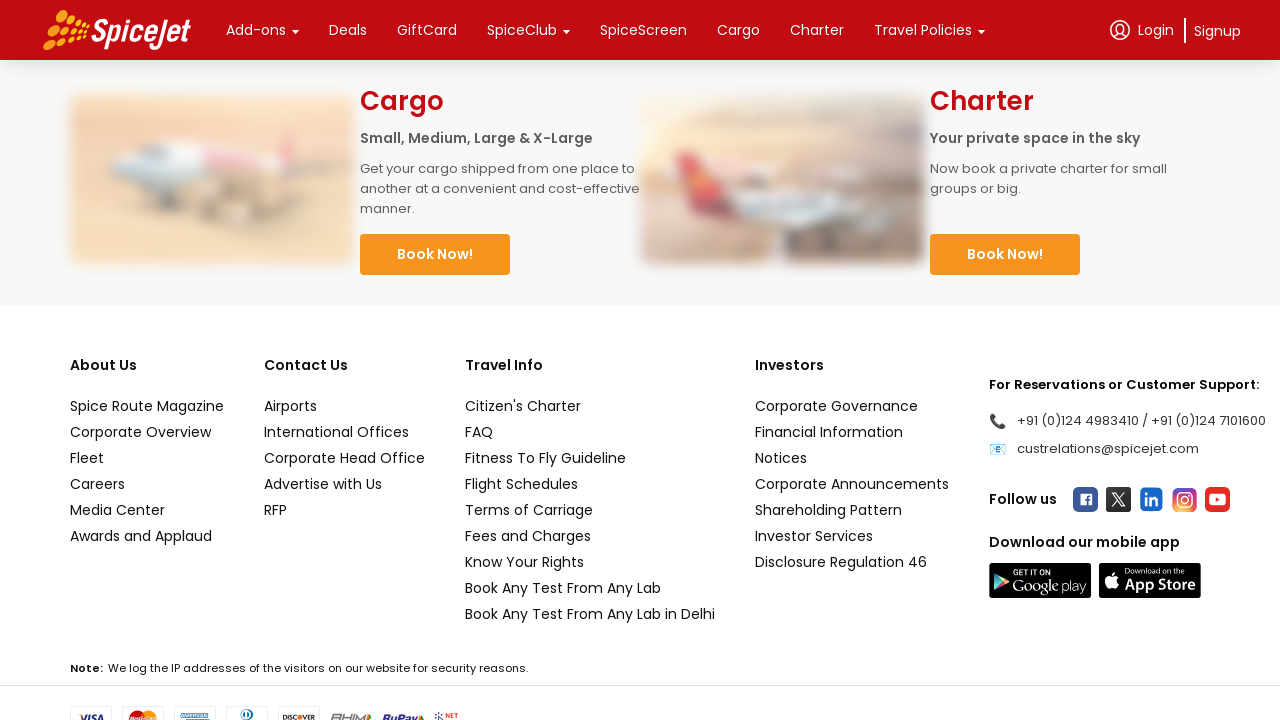

Clicked on the 'Fleet' link at (147, 458) on xpath=//*[text()='Fleet']
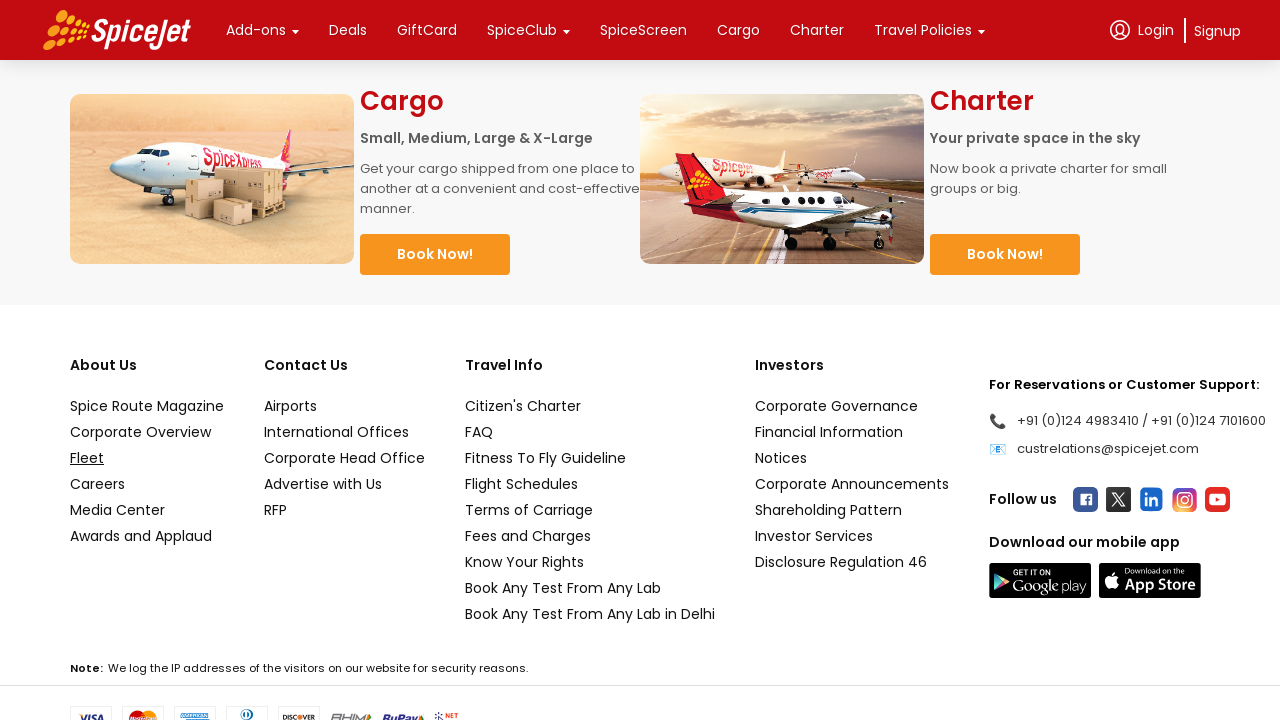

Navigation to Fleet page completed and DOM content loaded
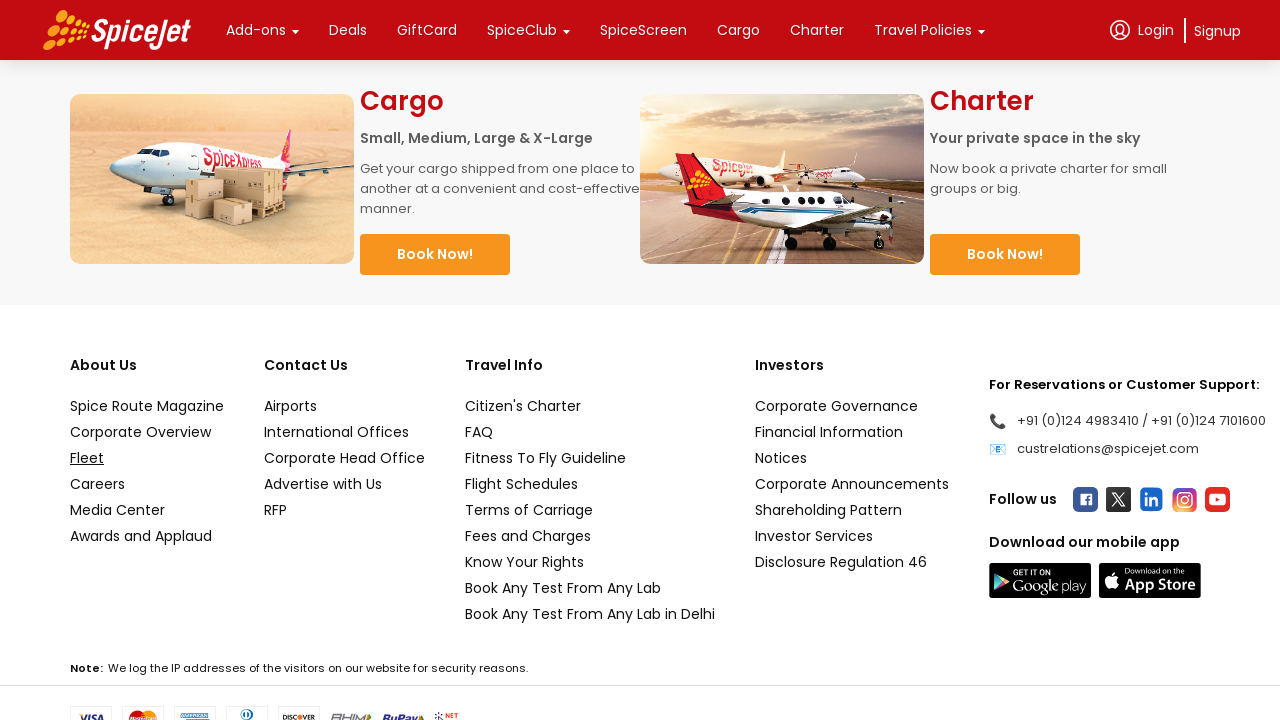

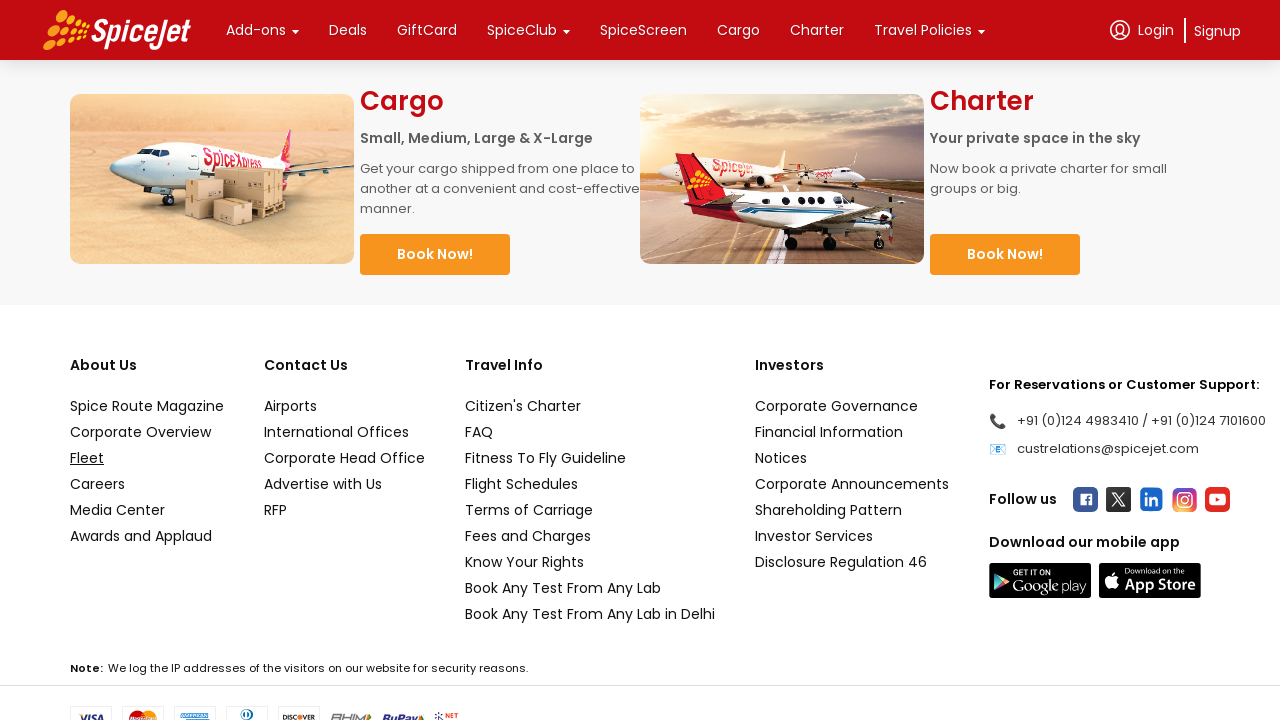